Navigates to the Harley-Davidson homepage and verifies the page loads successfully

Starting URL: https://www.harley-davidson.com/

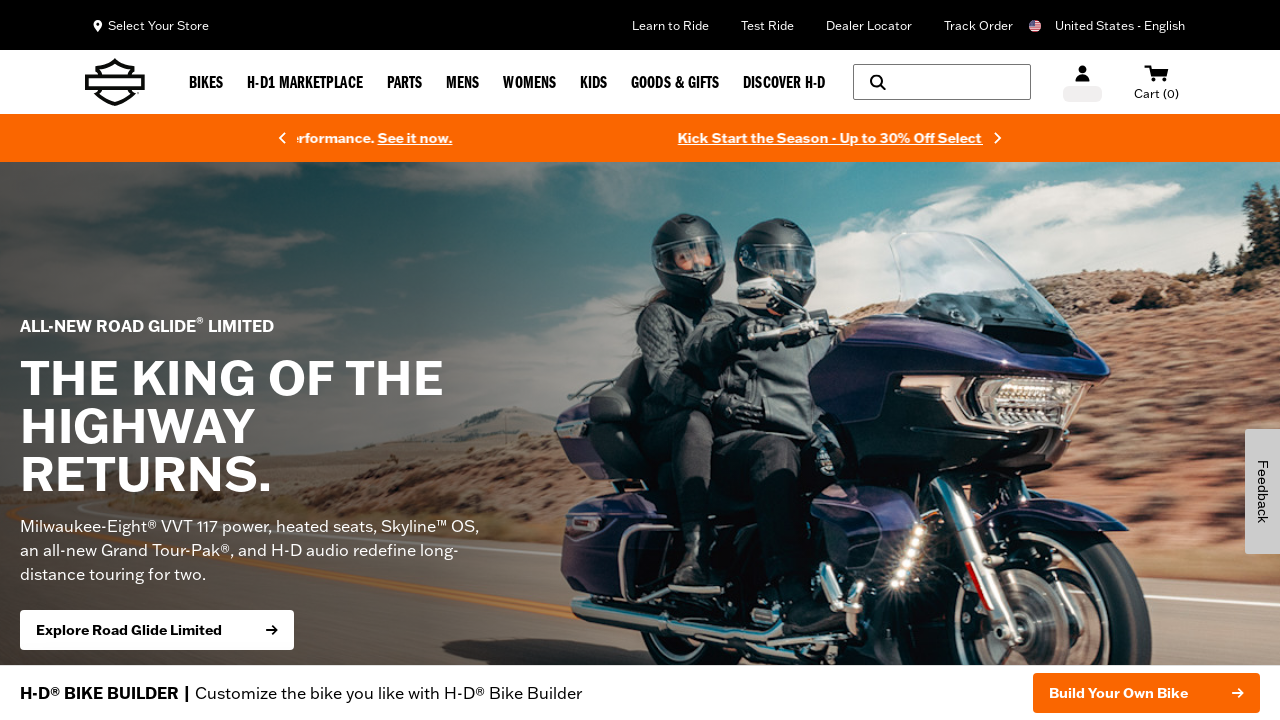

Waited for page to reach domcontentloaded state
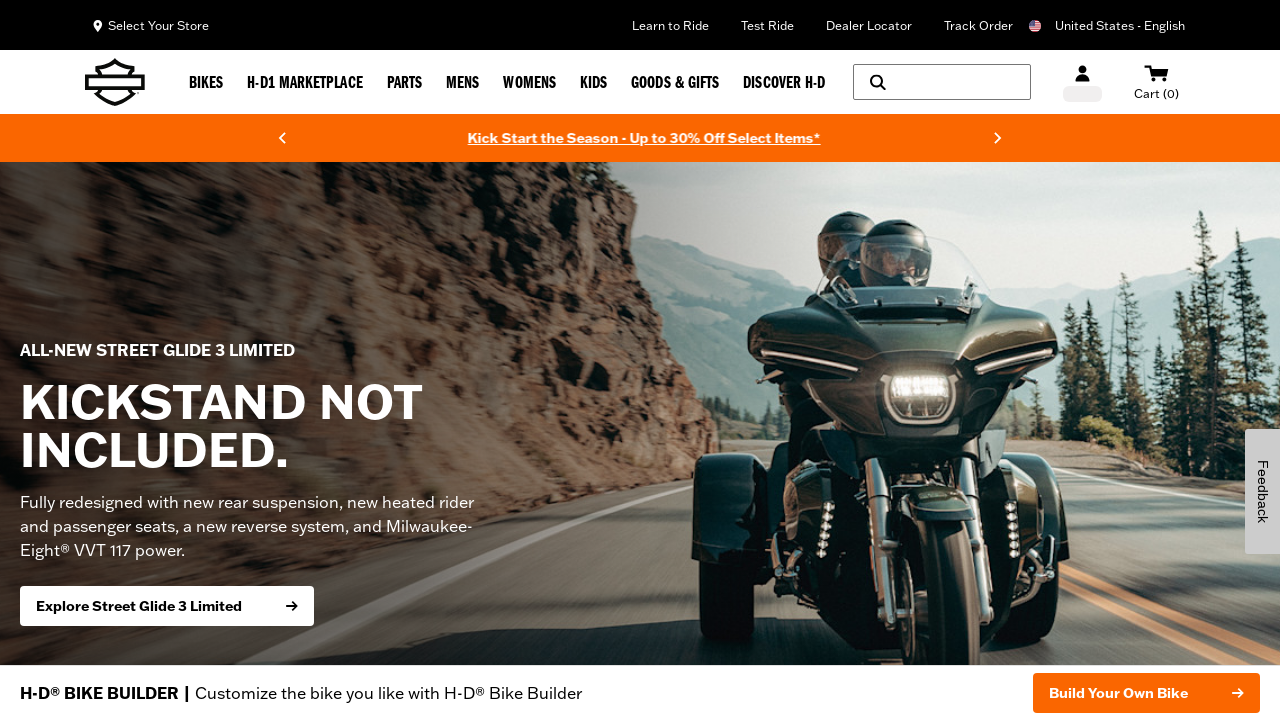

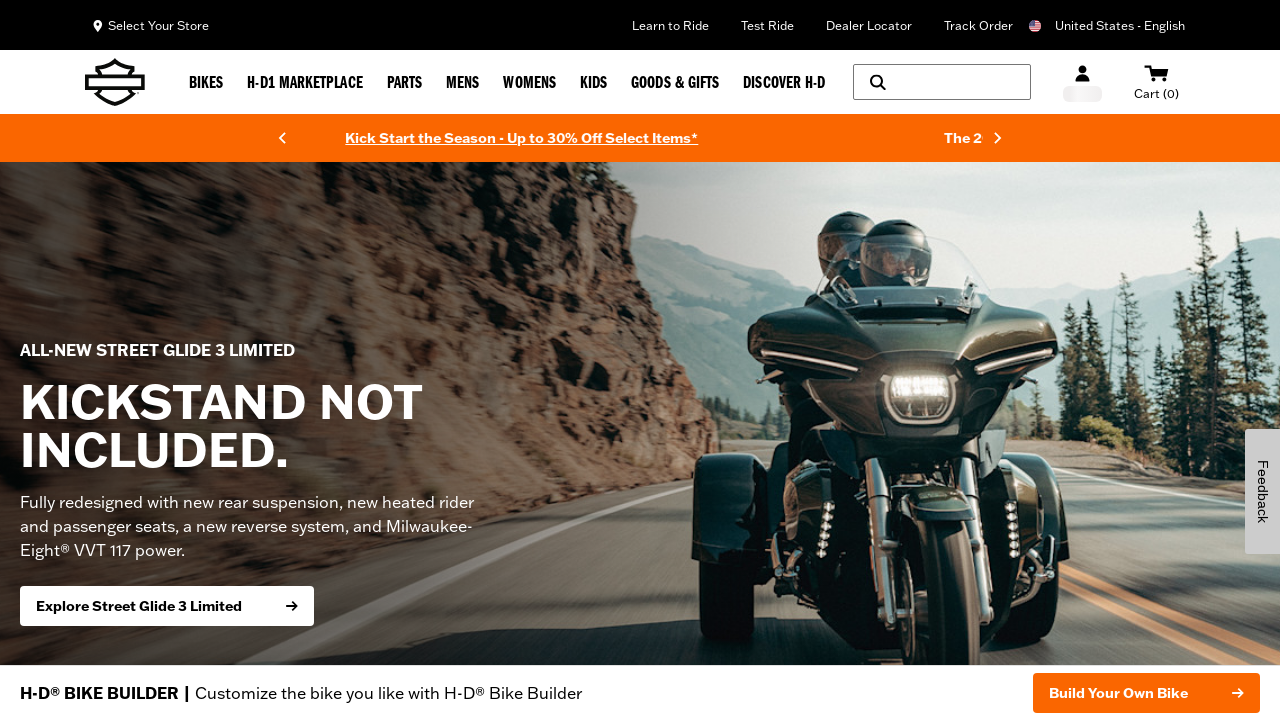